Tests slider interaction by using arrow keys to change the slider value

Starting URL: https://bonigarcia.dev/selenium-webdriver-java/web-form.html

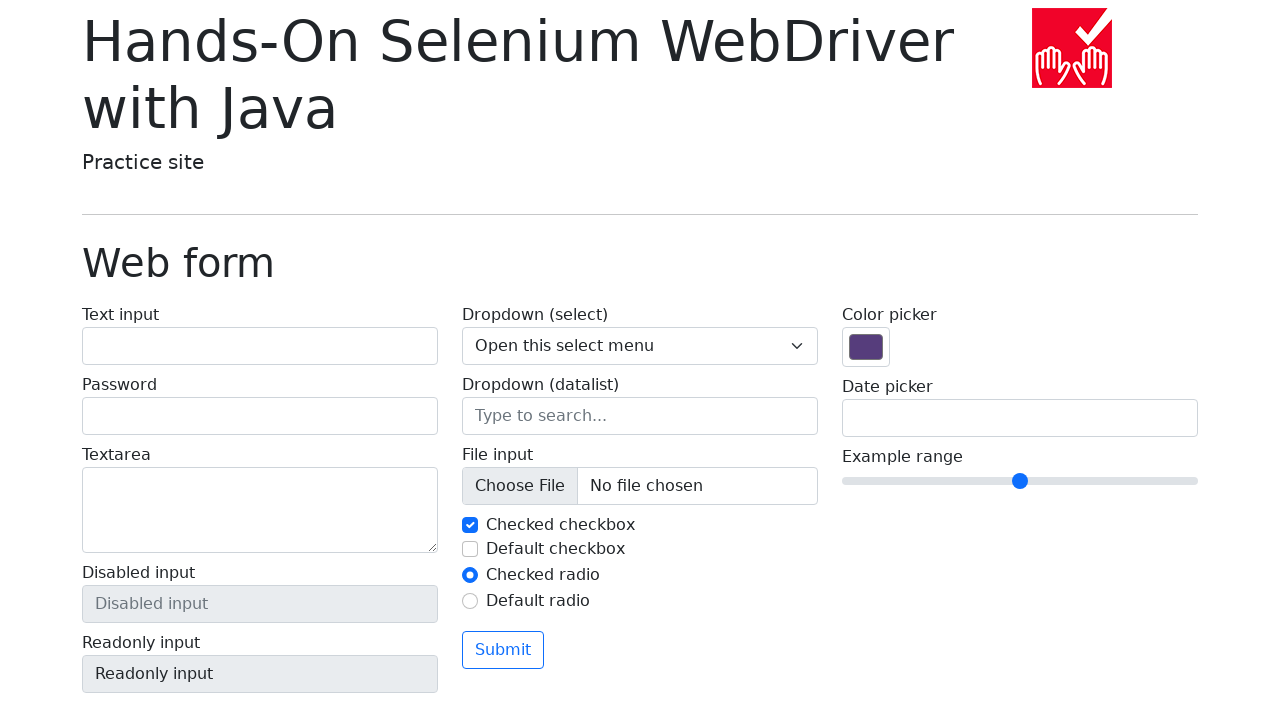

Navigated to web form page
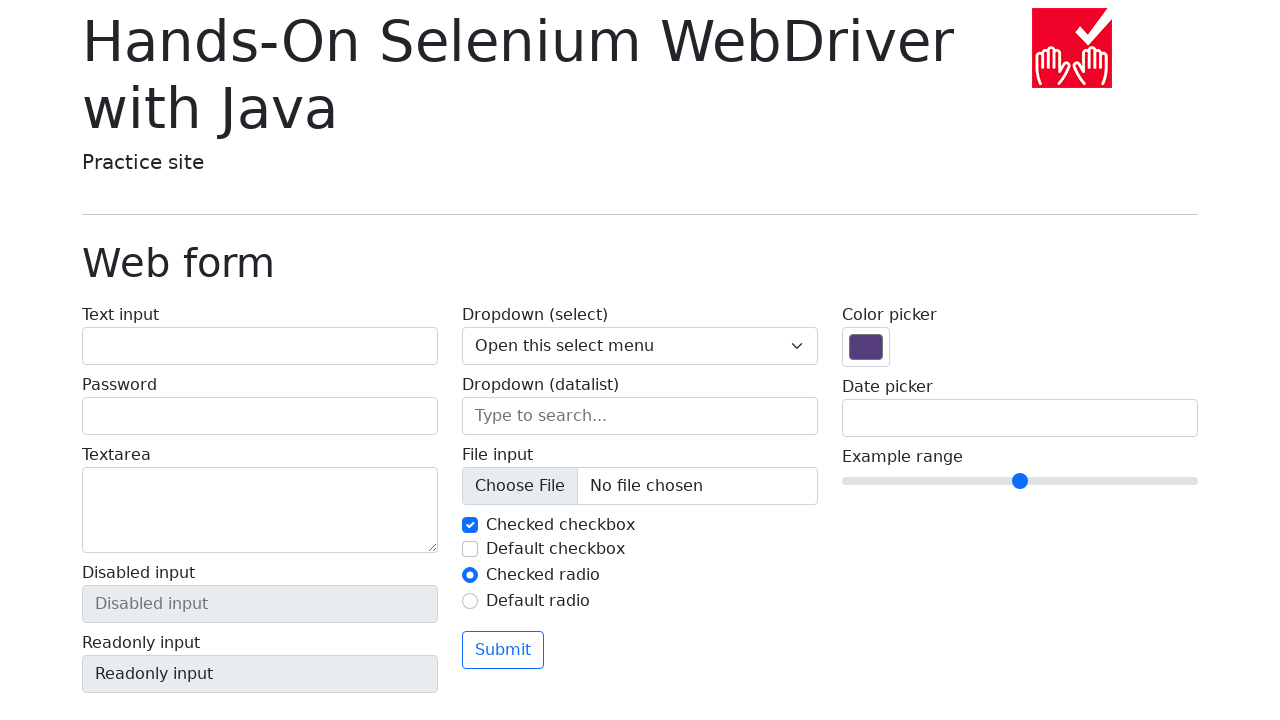

Located slider element
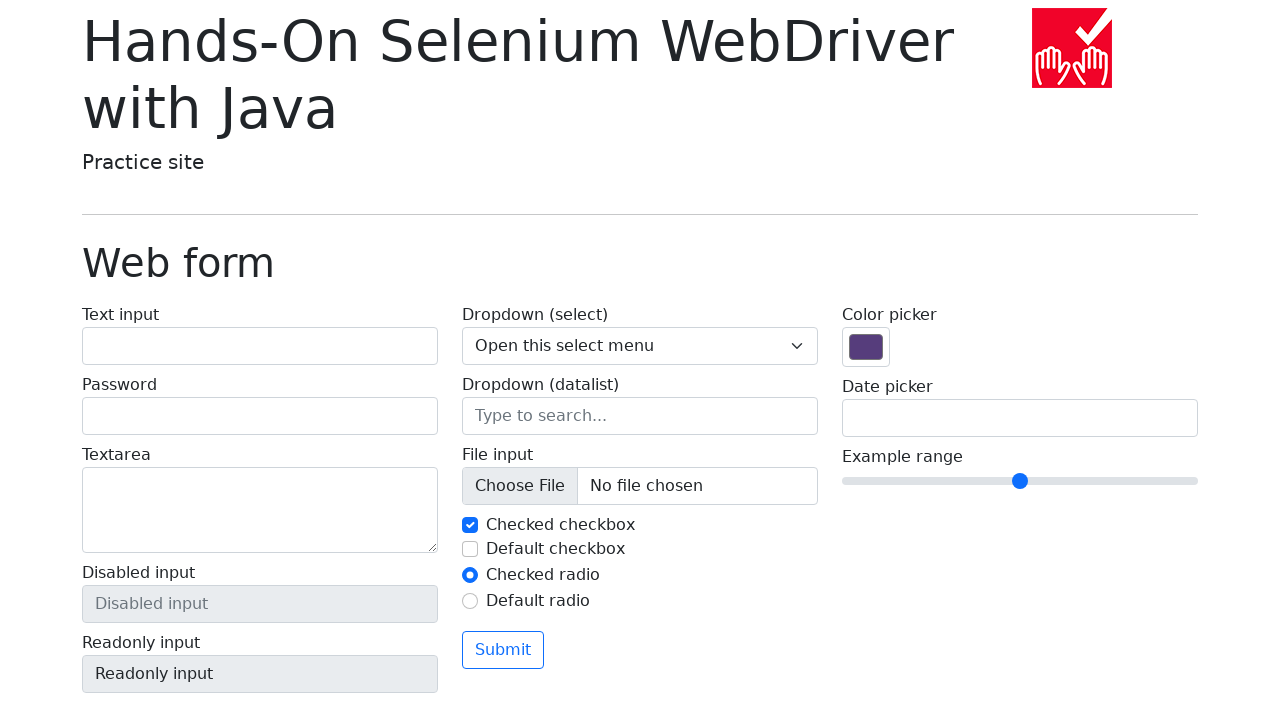

Pressed ArrowRight key to move slider (iteration 1/5) on input[name='my-range']
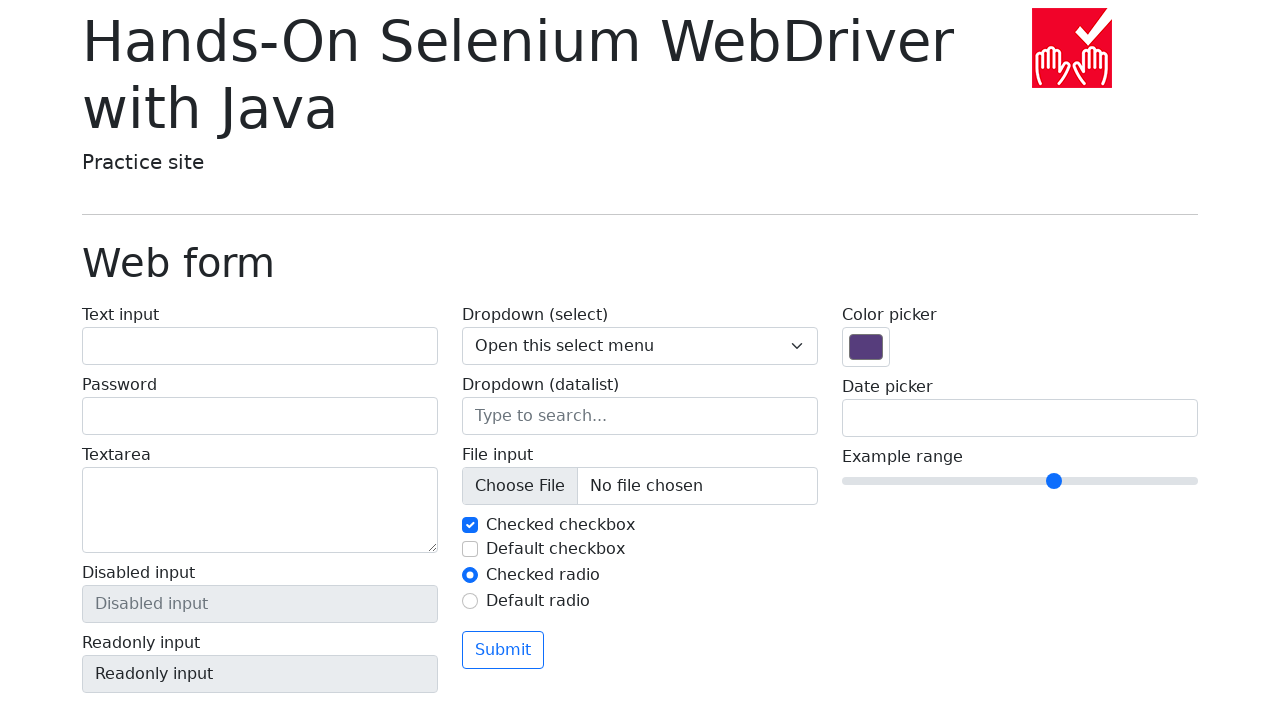

Pressed ArrowRight key to move slider (iteration 2/5) on input[name='my-range']
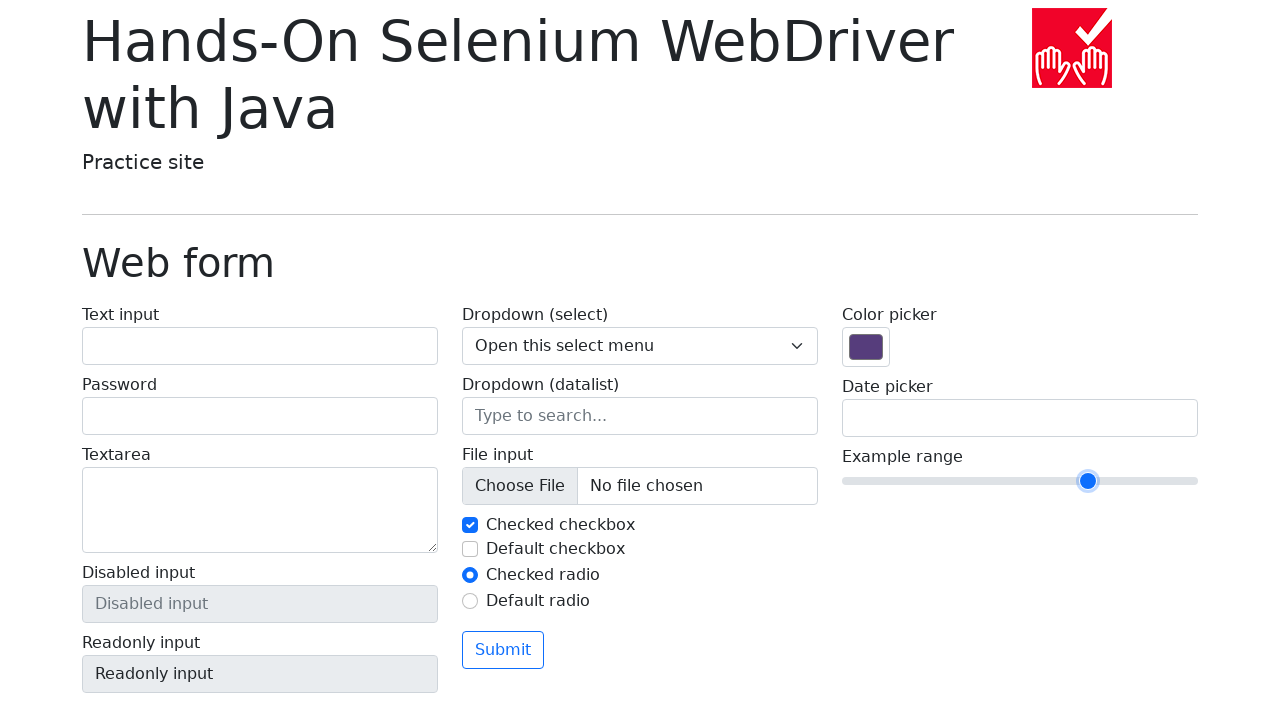

Pressed ArrowRight key to move slider (iteration 3/5) on input[name='my-range']
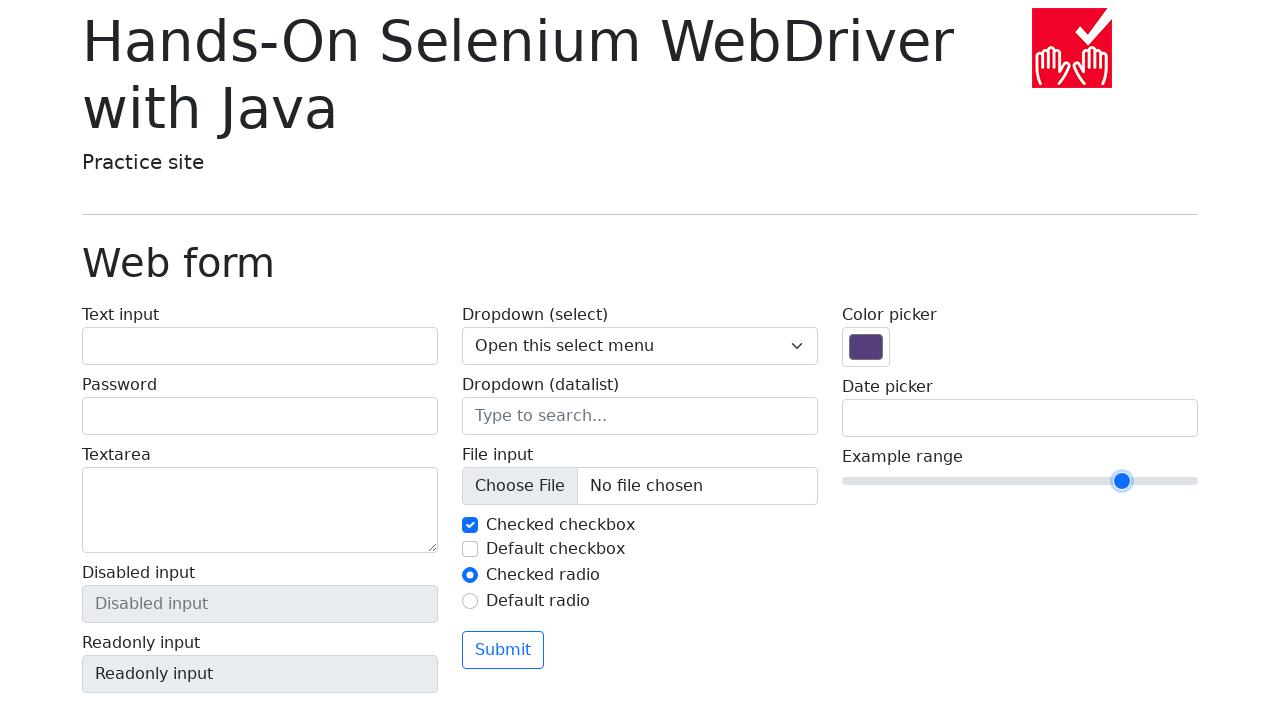

Pressed ArrowRight key to move slider (iteration 4/5) on input[name='my-range']
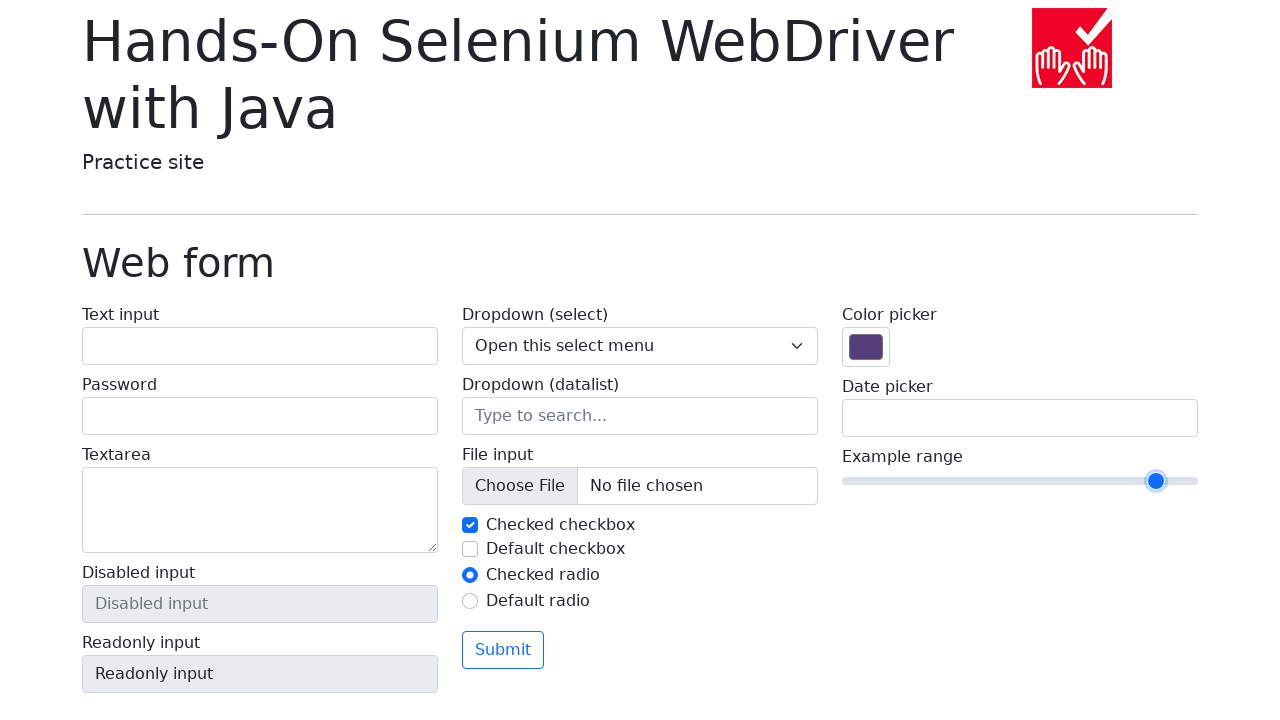

Pressed ArrowRight key to move slider (iteration 5/5) on input[name='my-range']
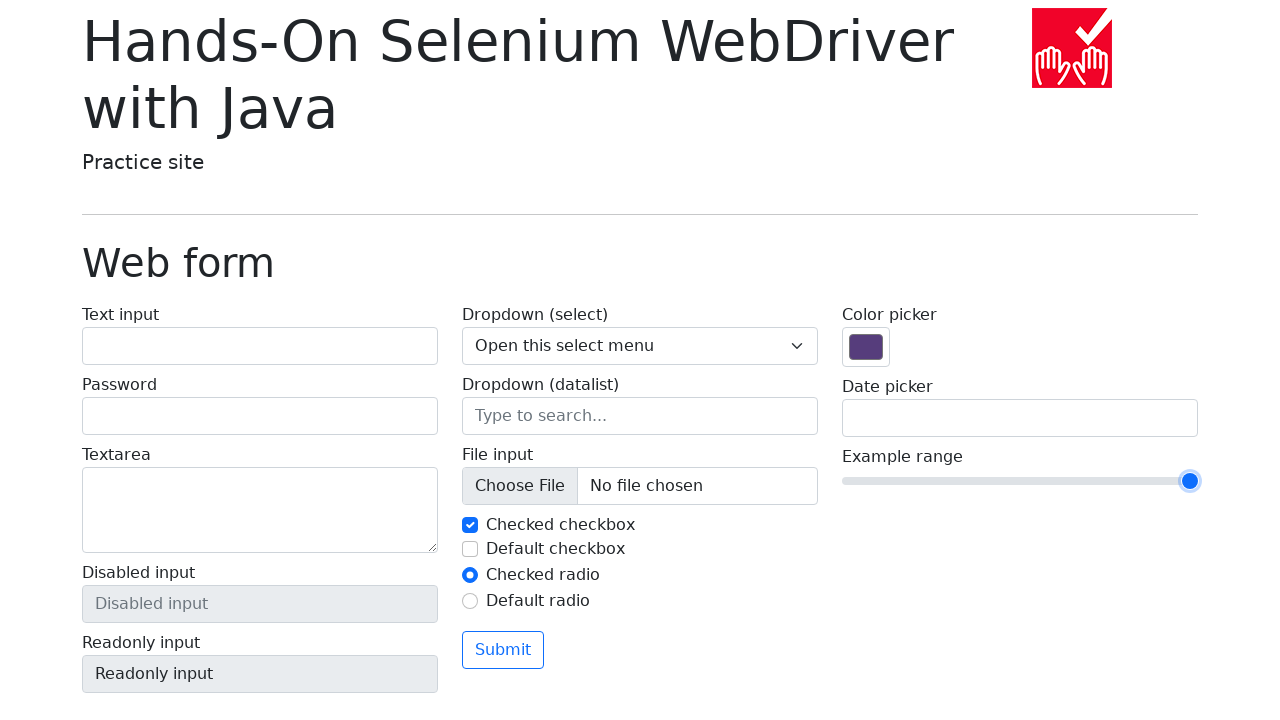

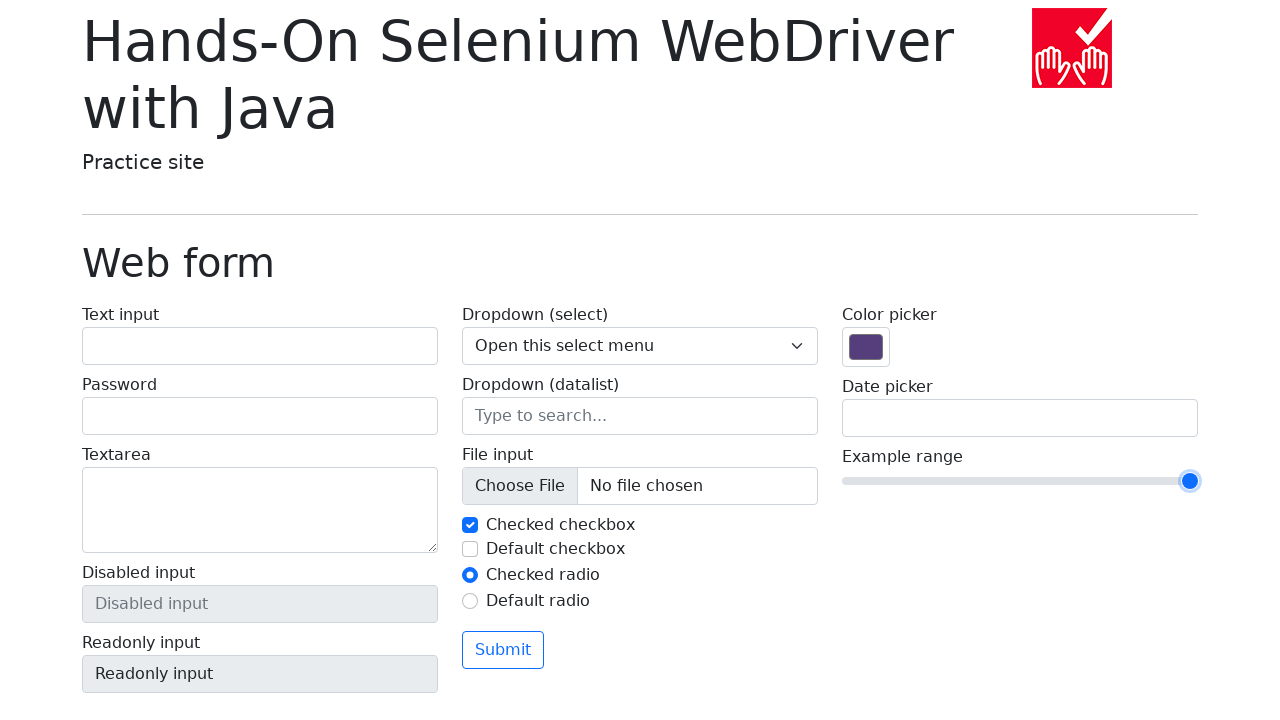